Tests the Greet-A-Cat page by clicking the link and verifying the greeting message

Starting URL: https://cs1632.appspot.com/

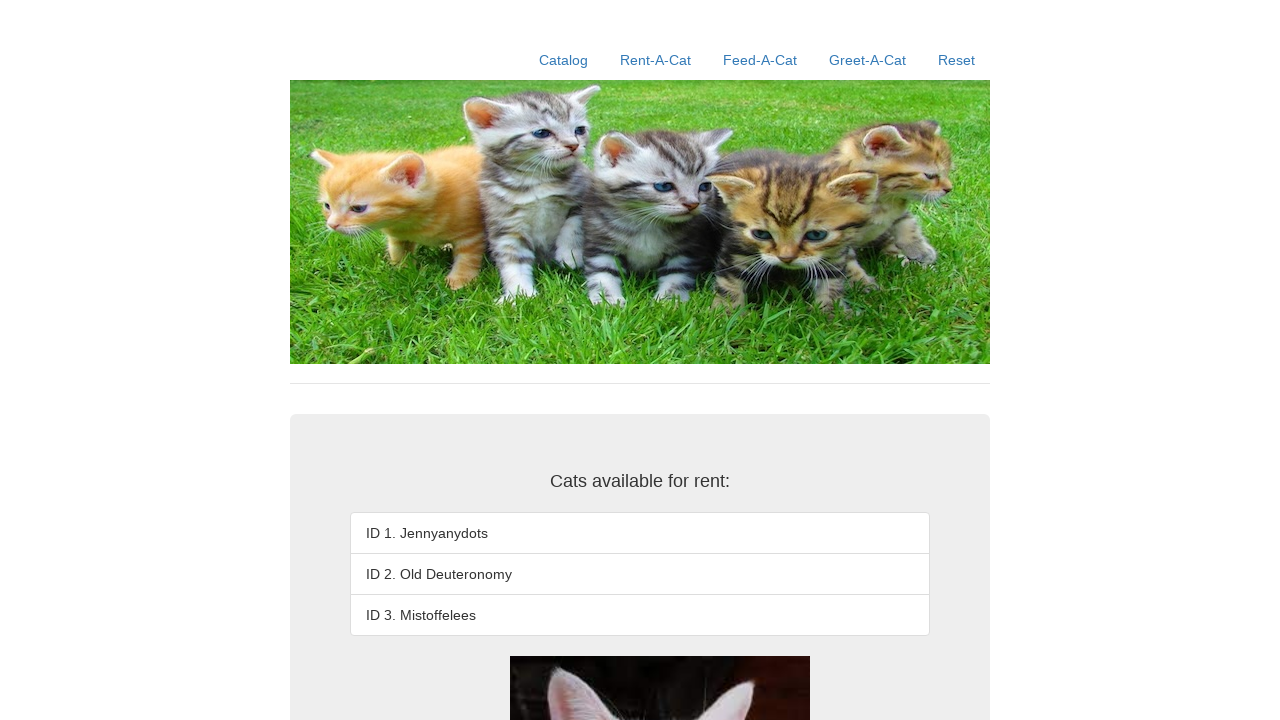

Clicked the Greet-A-Cat link at (868, 60) on a:has-text('Greet-A-Cat')
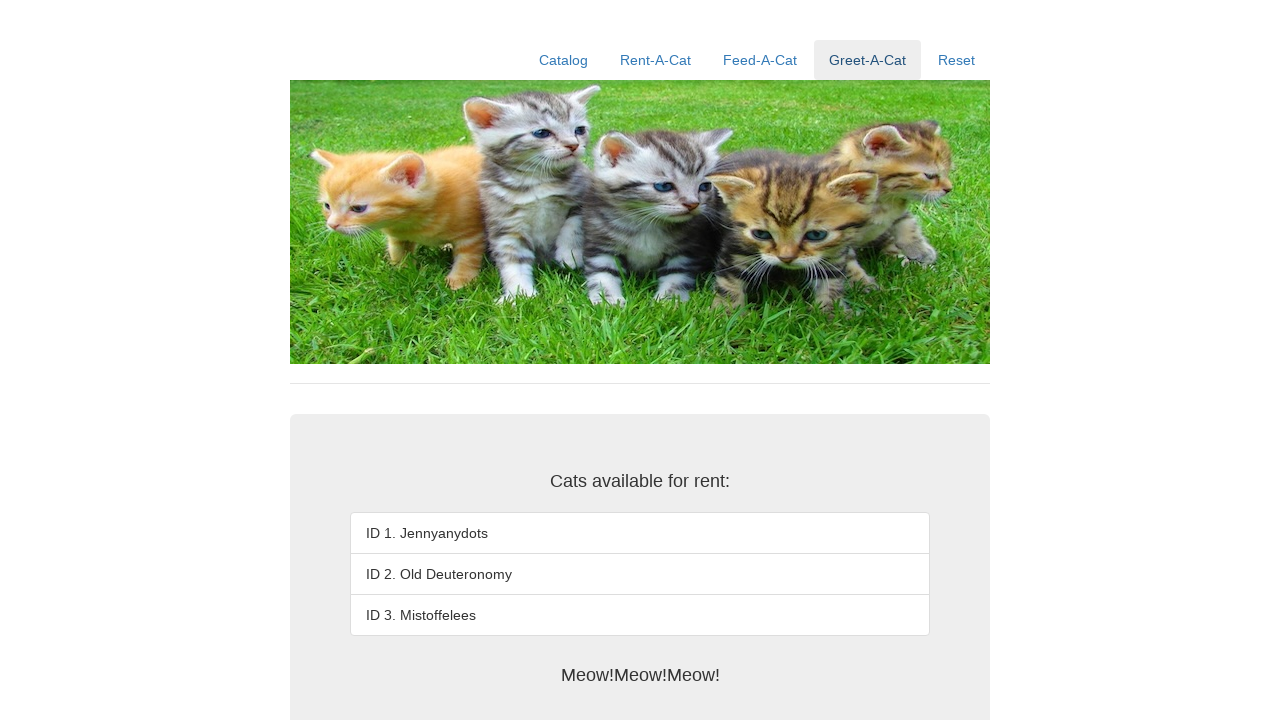

Waited for greeting message to appear
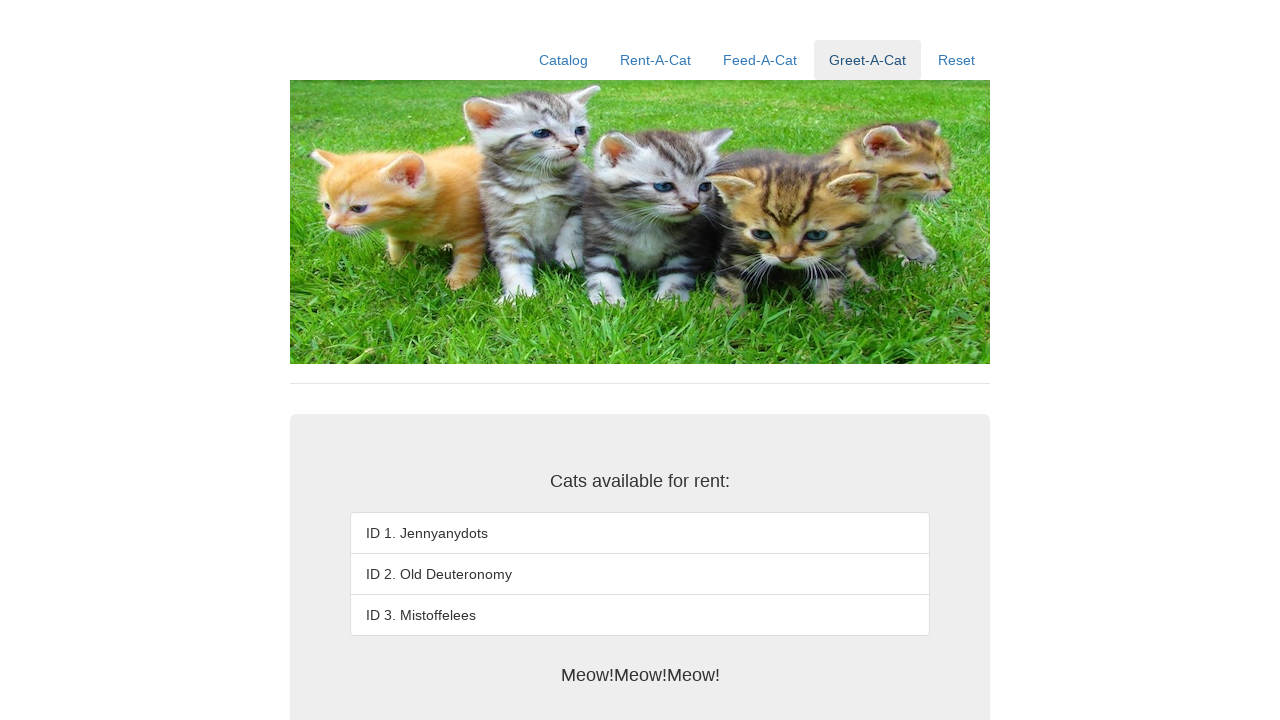

Verified greeting message 'Meow!Meow!Meow!' is present
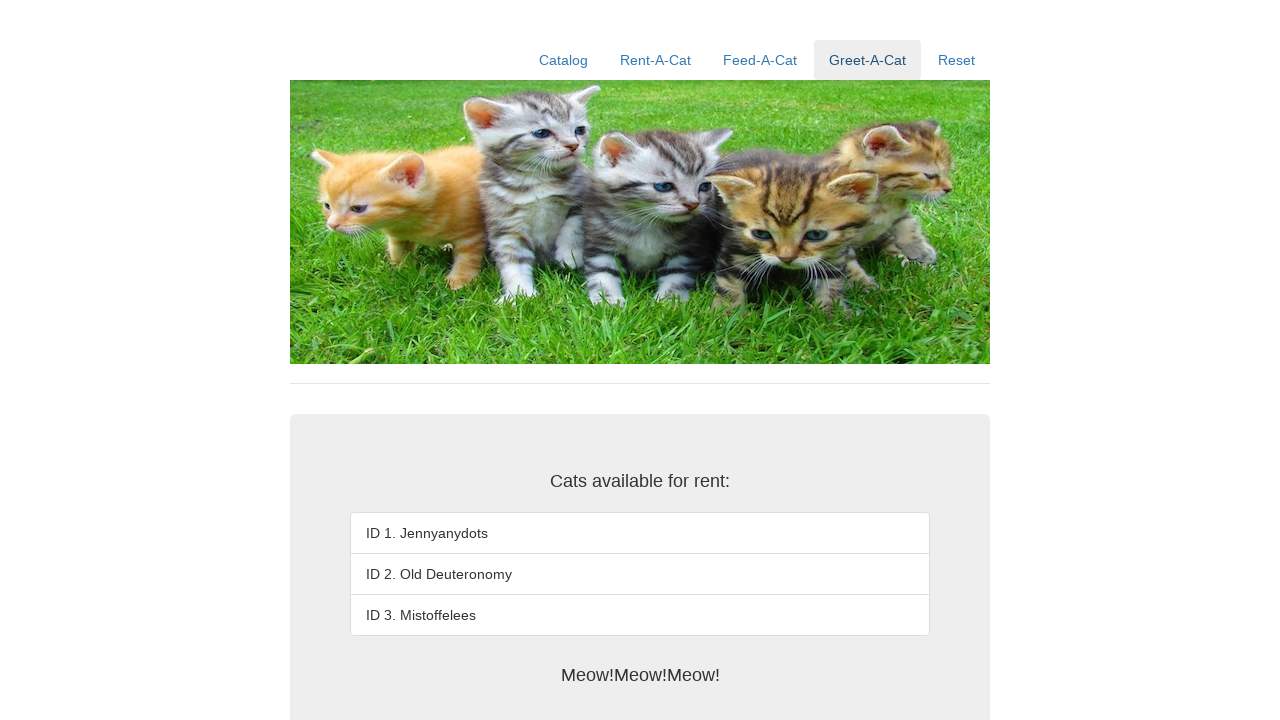

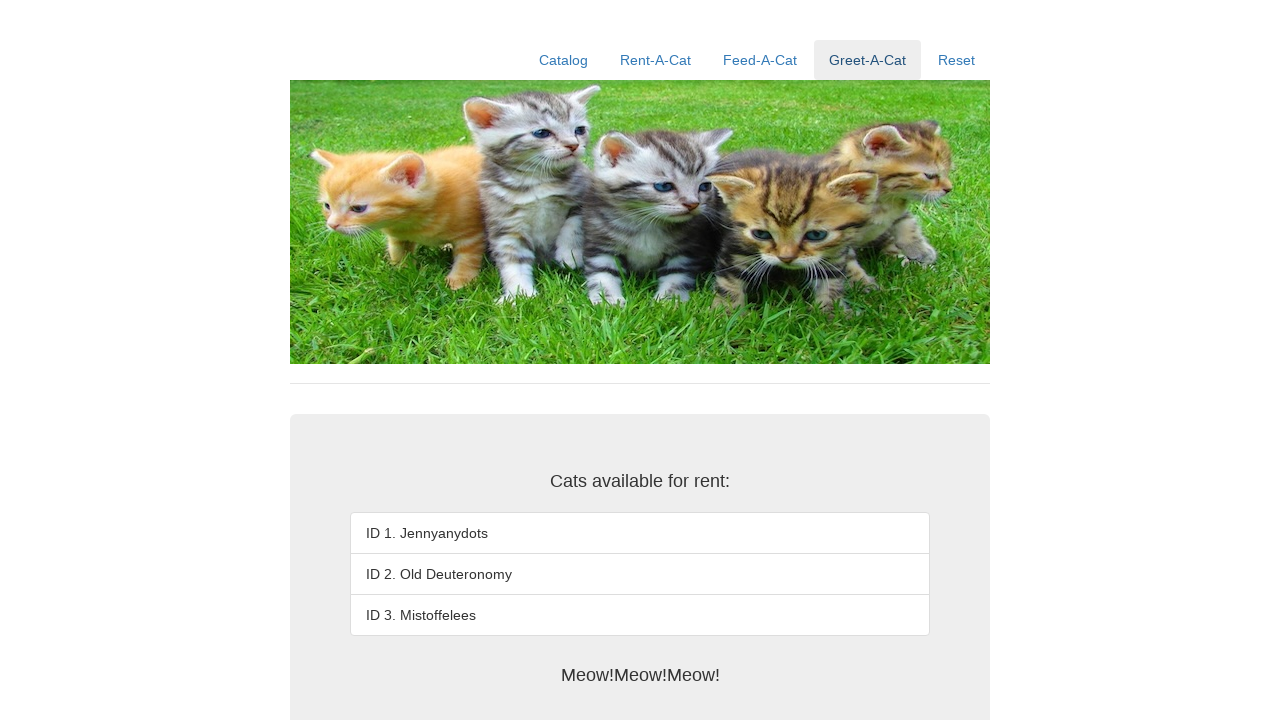